Tests scroll functionality by scrolling to an element and back to top

Starting URL: https://demoapps.qspiders.com/ui/scroll/newTabVertical

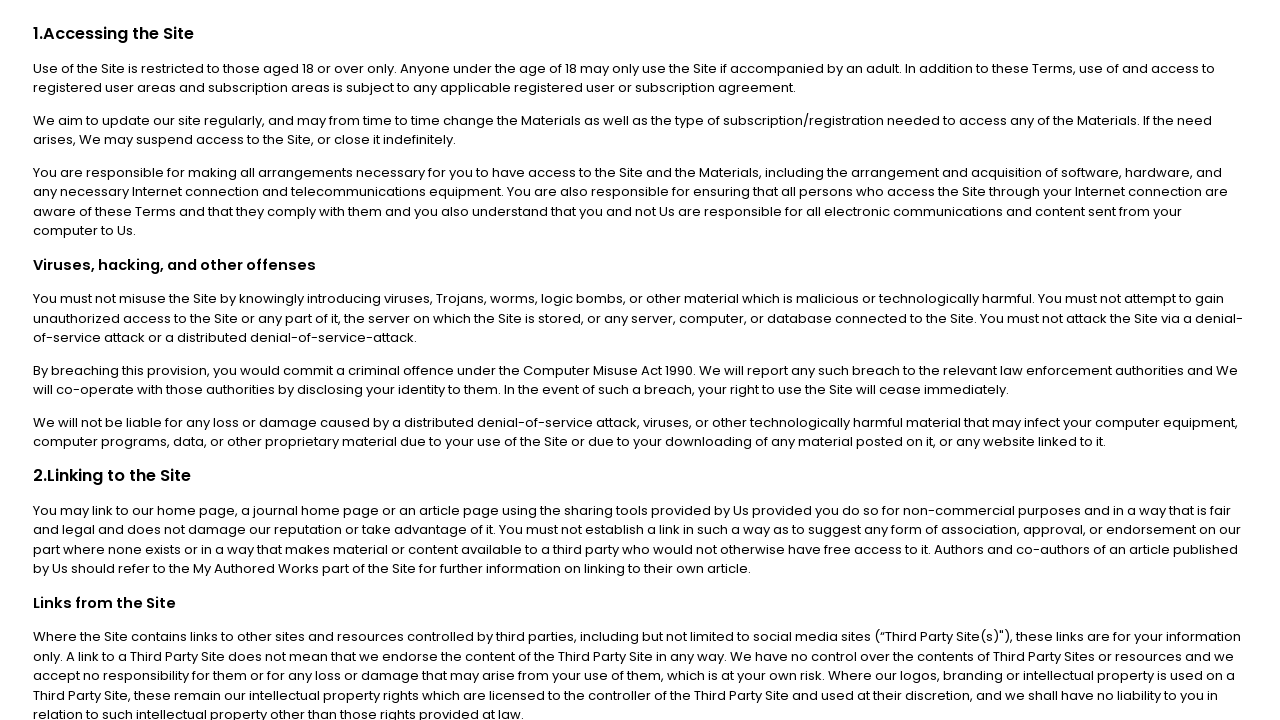

Scrolled checkbox element into view
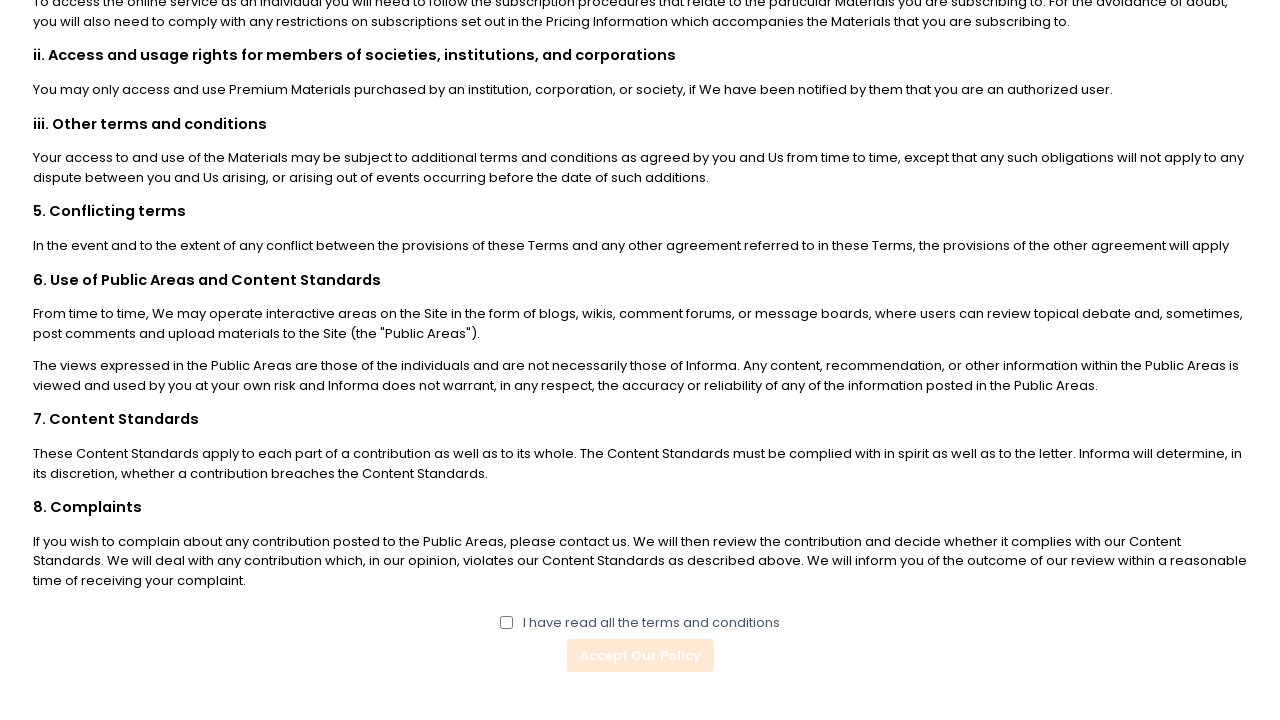

Scrolled back to top of page
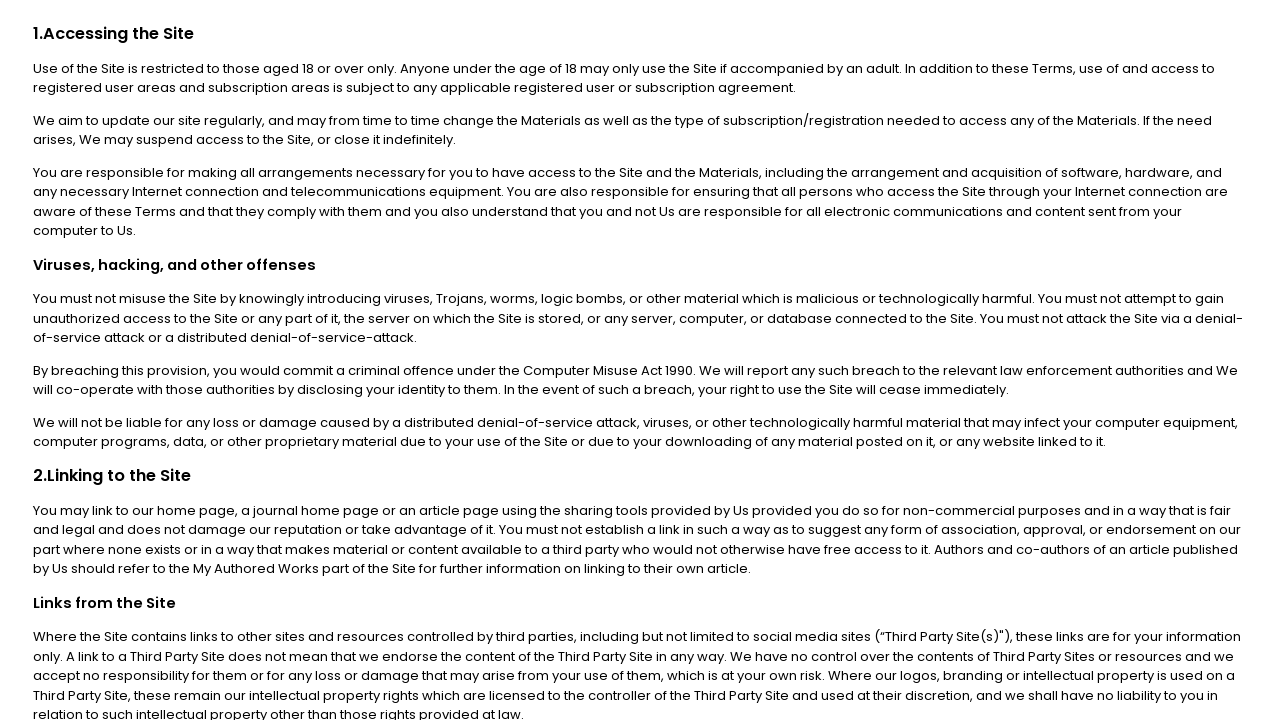

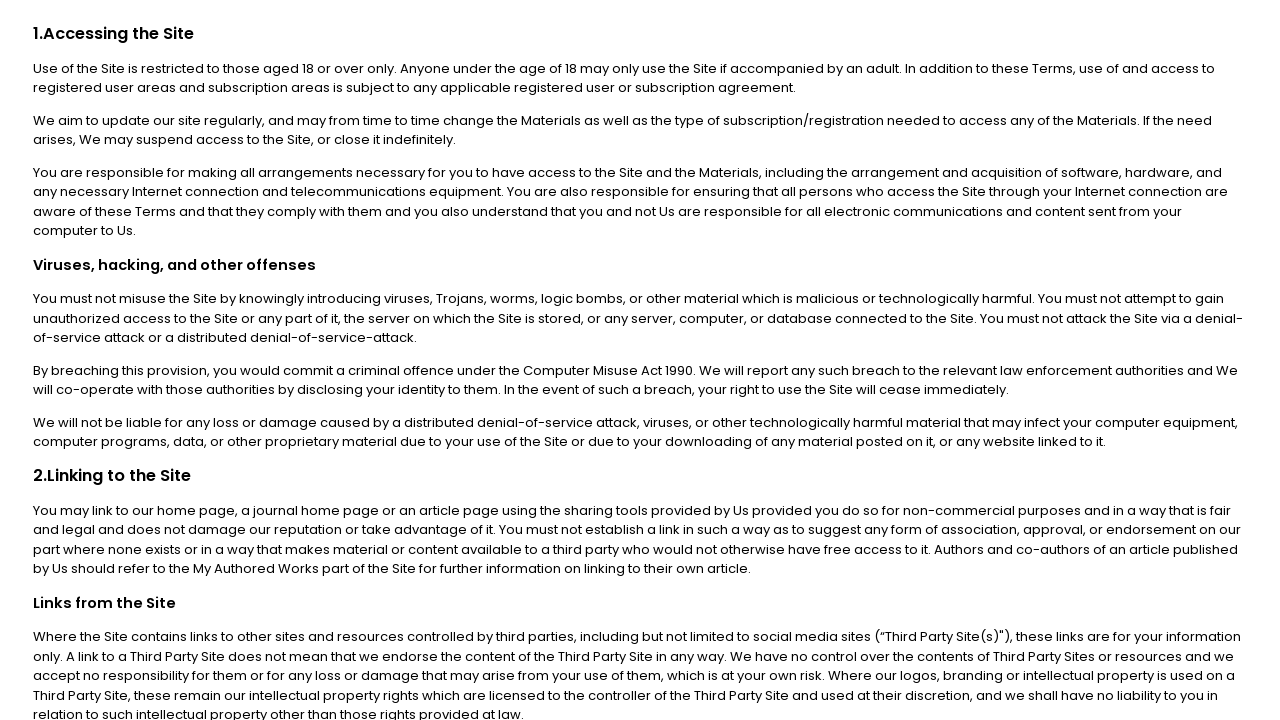